Tests mouse hover functionality by hovering over an element.

Starting URL: https://practice-automation.com/hover/

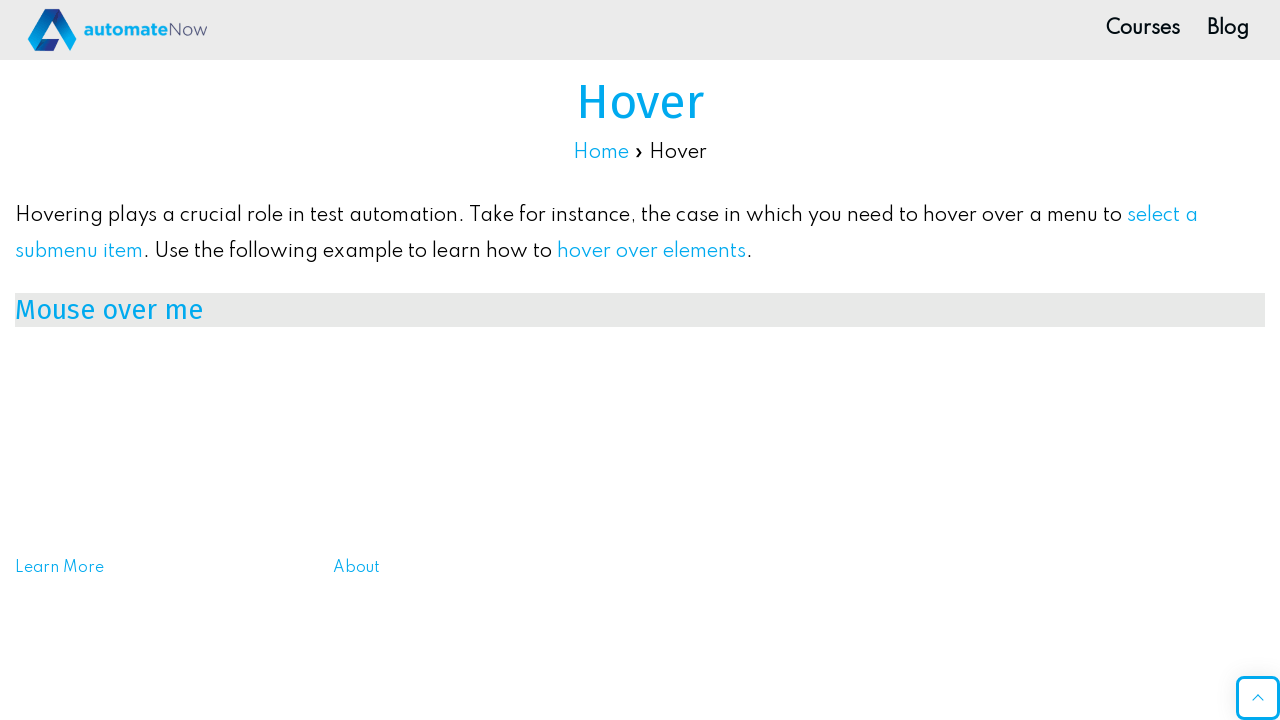

Navigated to hover practice page
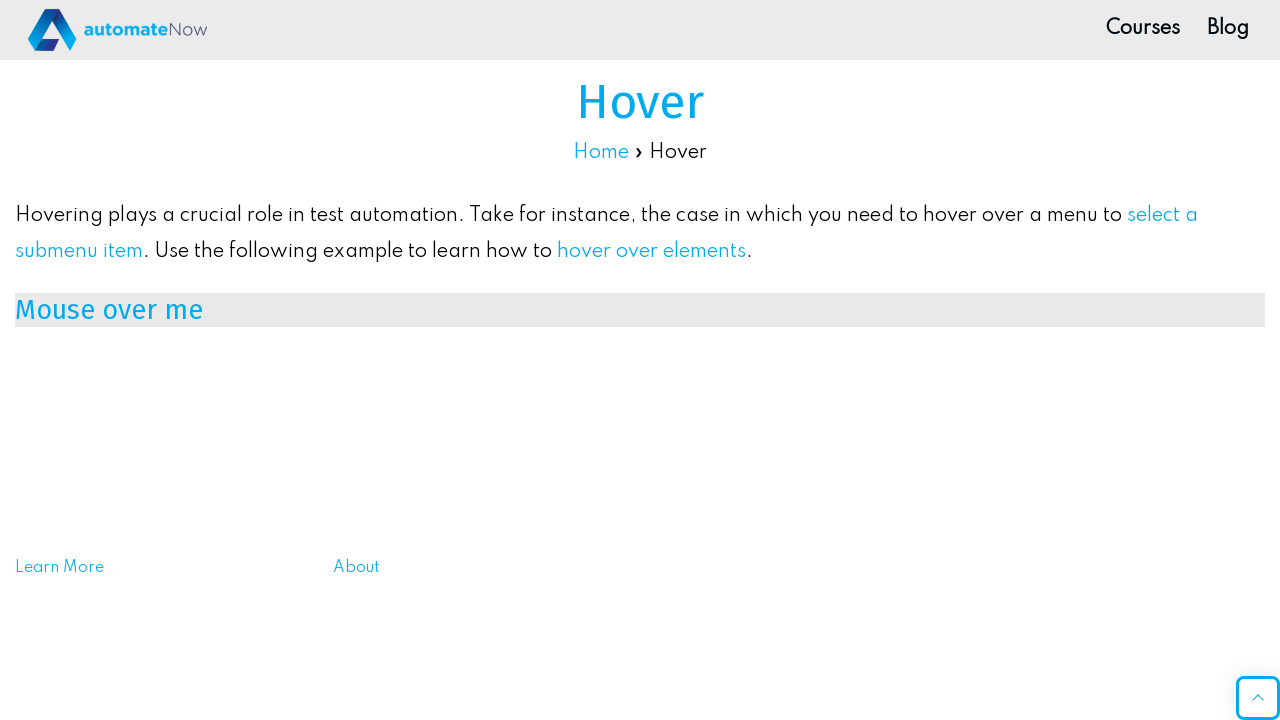

Hovered over the mouse_over element at (640, 310) on #mouse_over
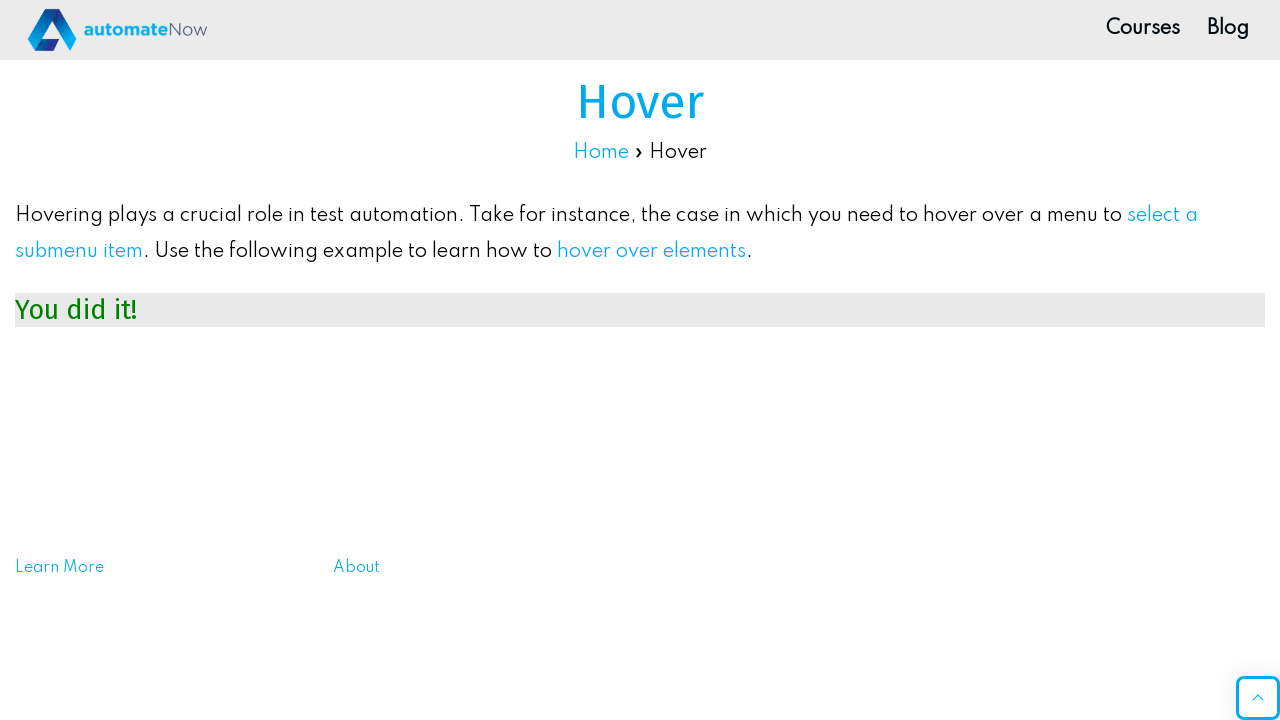

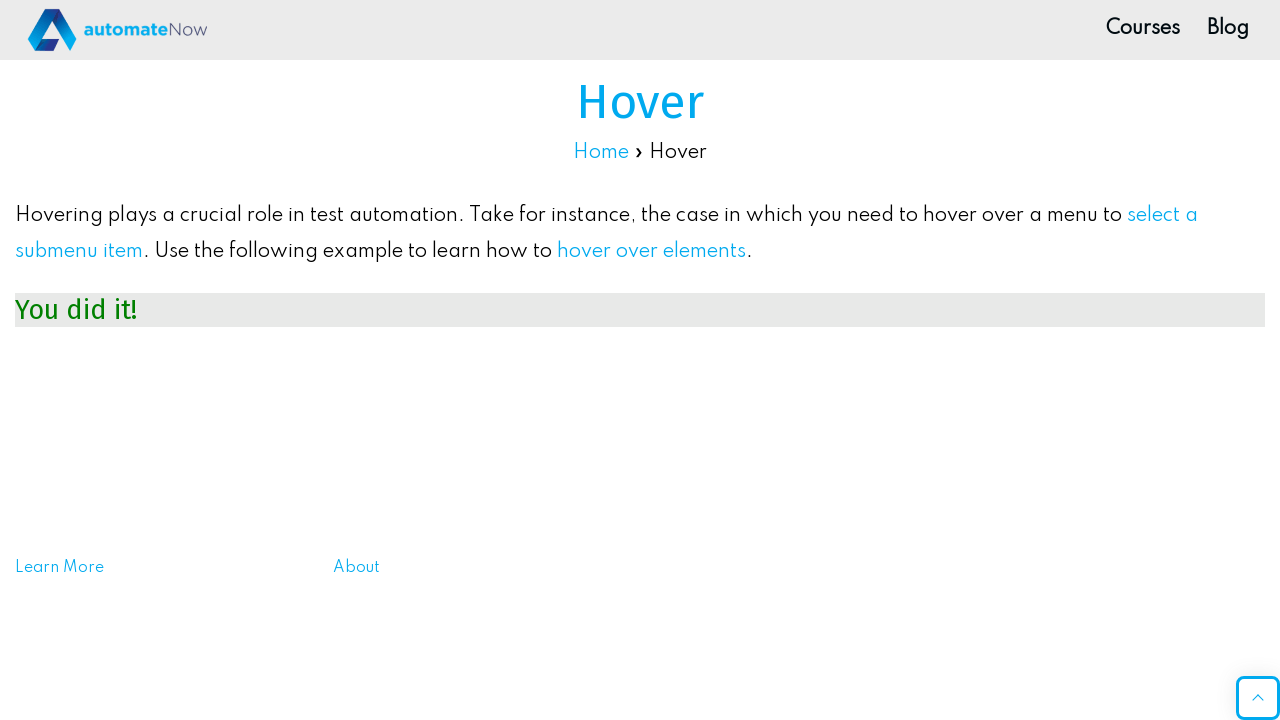